Tests navigation to the Browse Languages section and then to the J submenu, verifying the page description text shows languages starting with letter J.

Starting URL: http://www.99-bottles-of-beer.net/

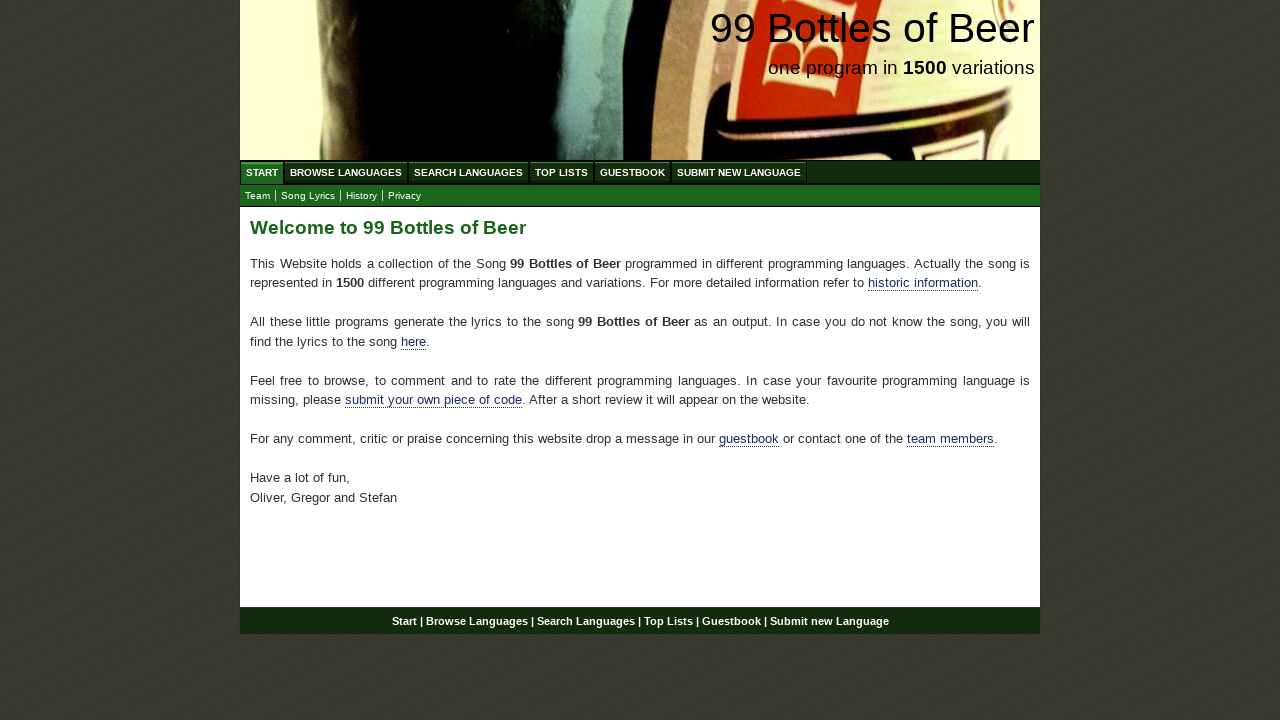

Clicked on Browse Languages menu link at (346, 172) on xpath=//li/a[@href='/abc.html']
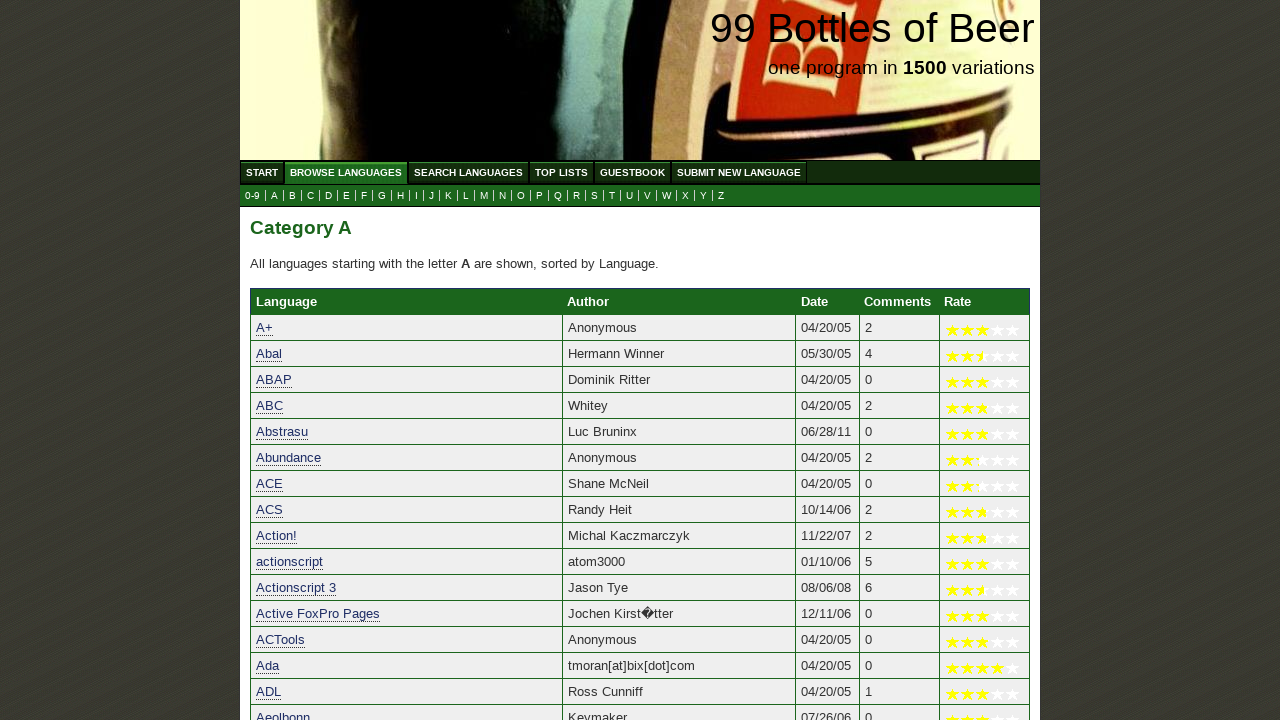

Clicked on J submenu link at (432, 196) on xpath=//li/a[@href='j.html']
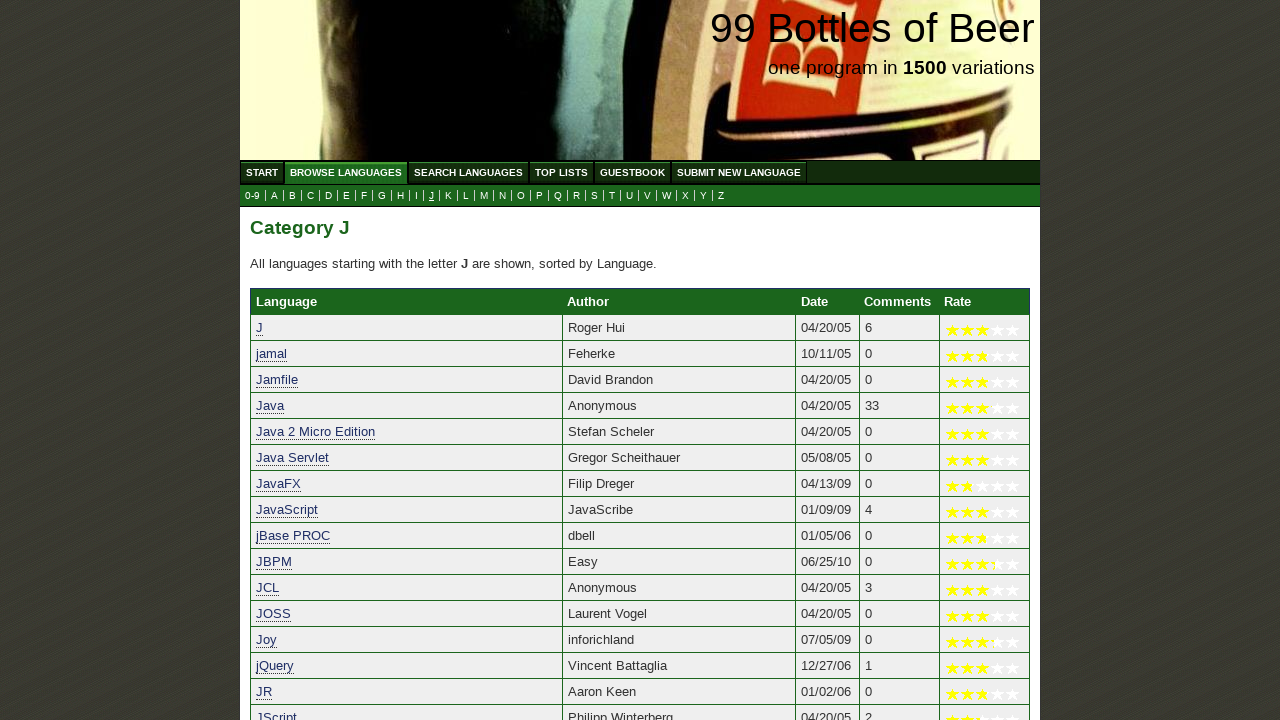

Main content paragraph loaded and verified
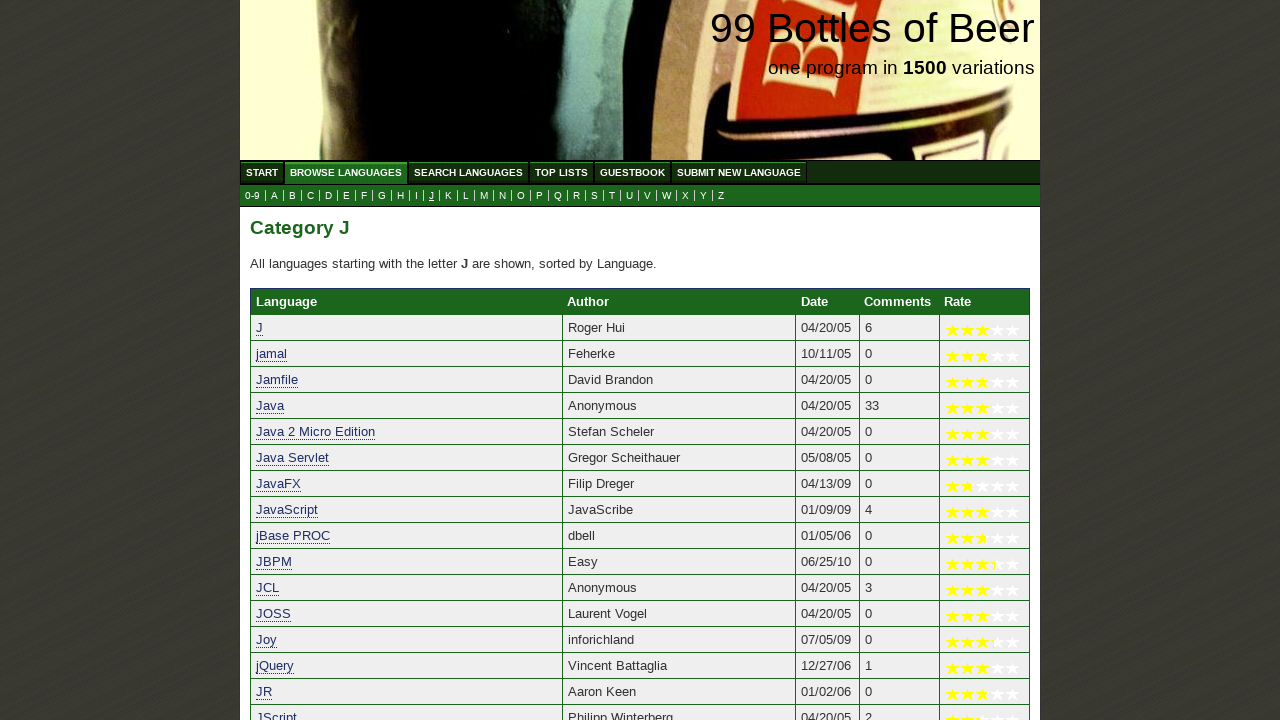

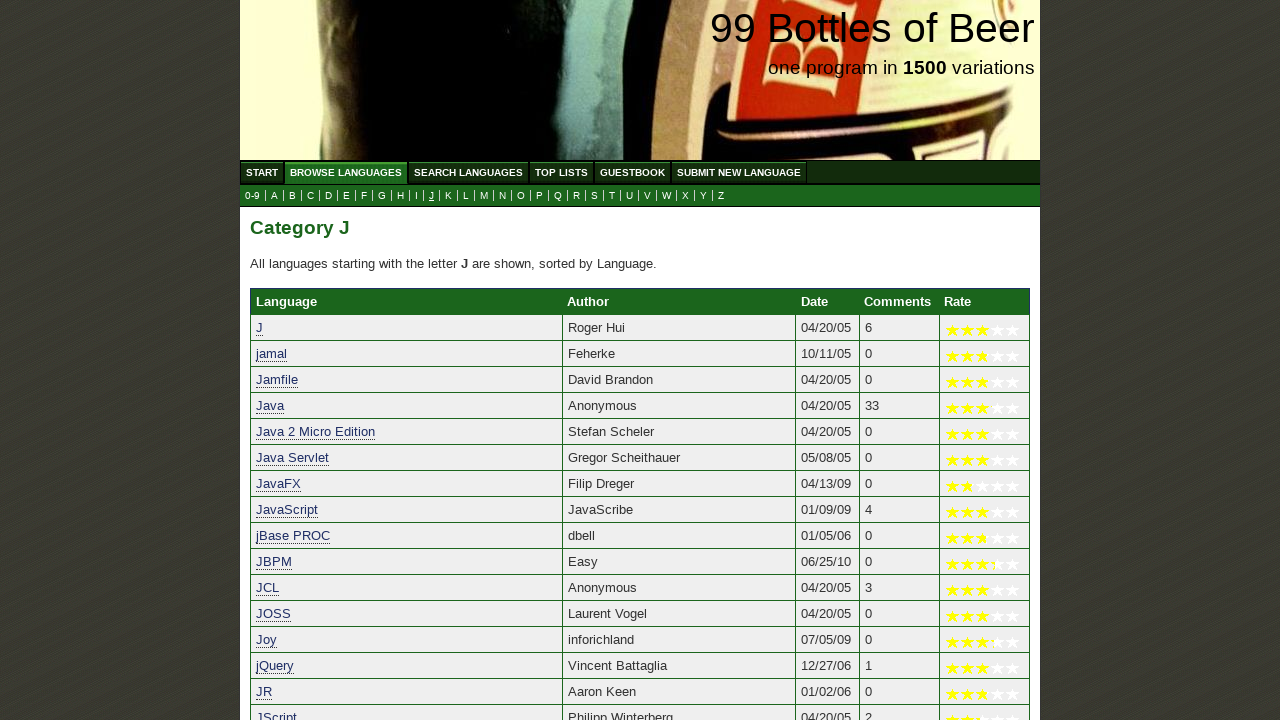